Tests iframe switching by clicking on an iframe element, switching into the iframe to access elements inside it, and then switching back to the default content

Starting URL: https://www.selenium.dev/selenium/web/iframes.html

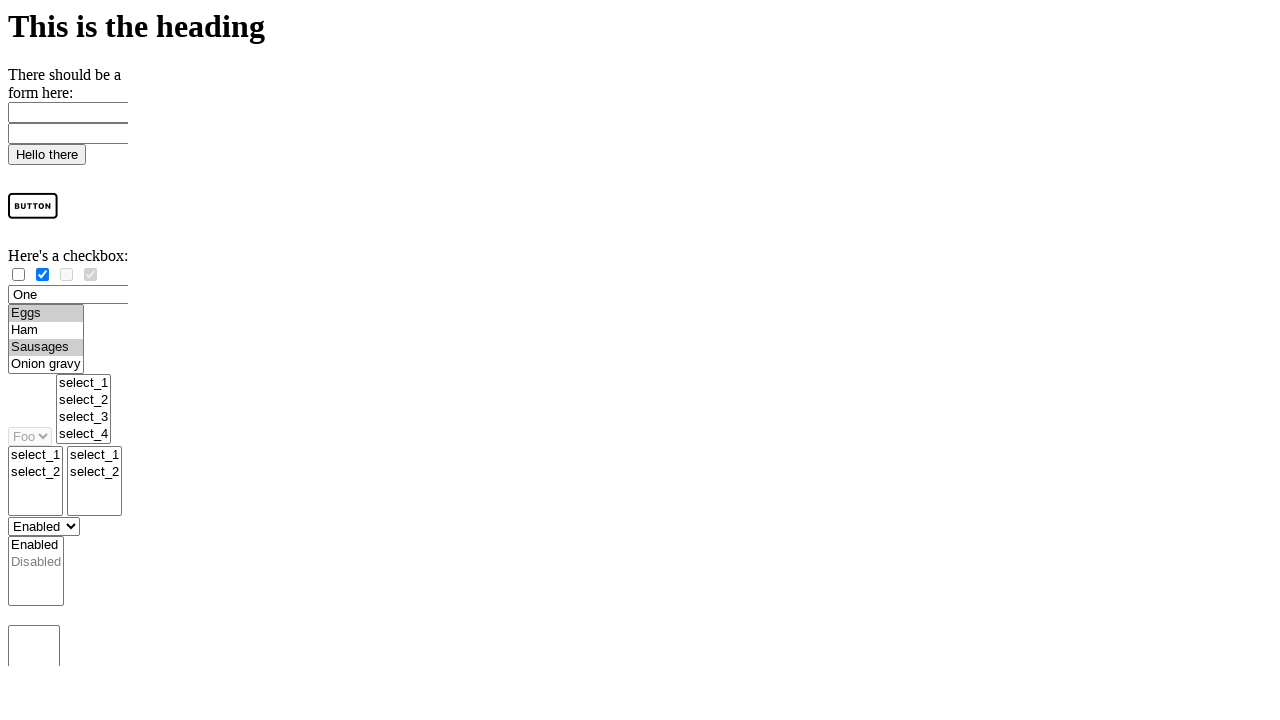

Clicked on the iframe element at (68, 366) on #iframe1
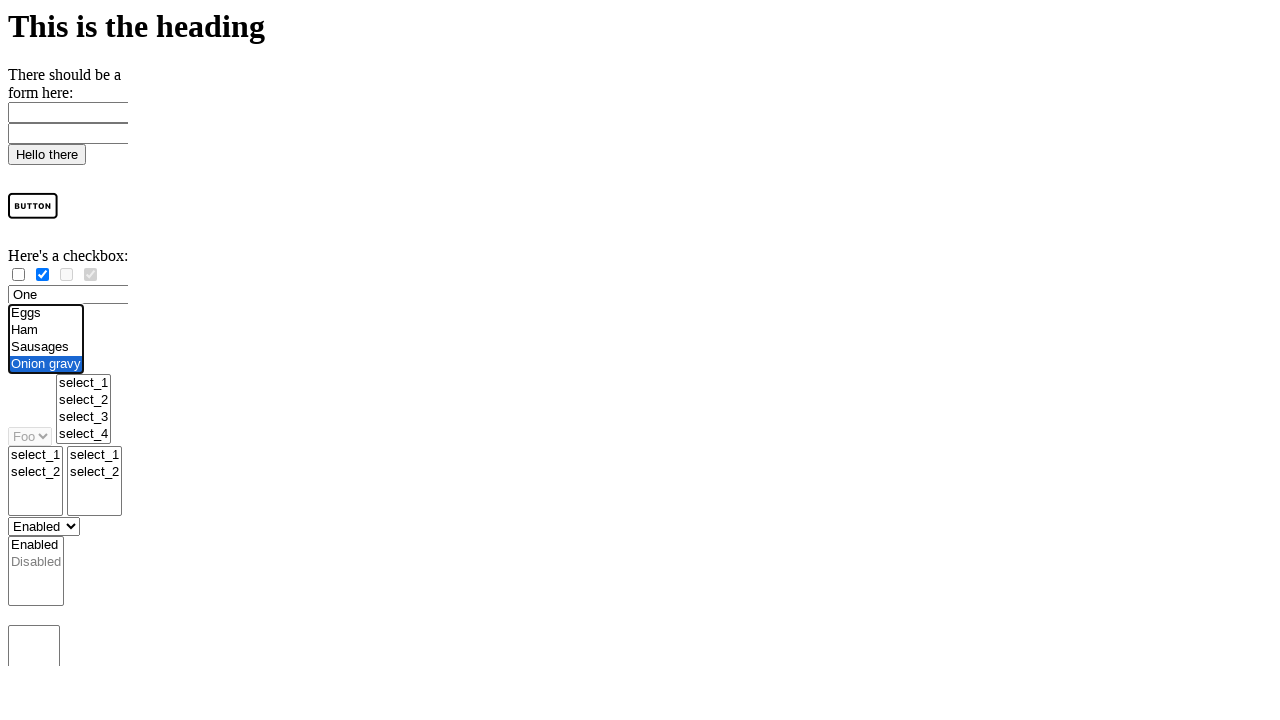

Switched to iframe using frame_locator
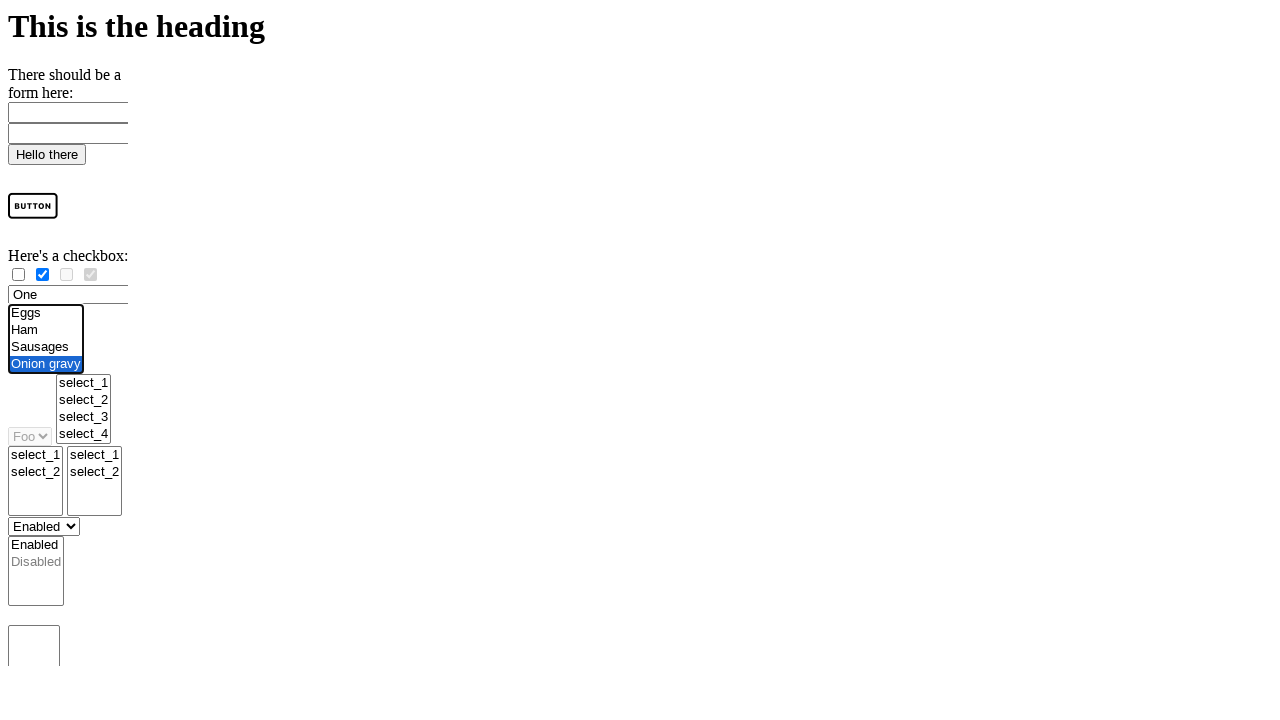

Email input element loaded inside iframe
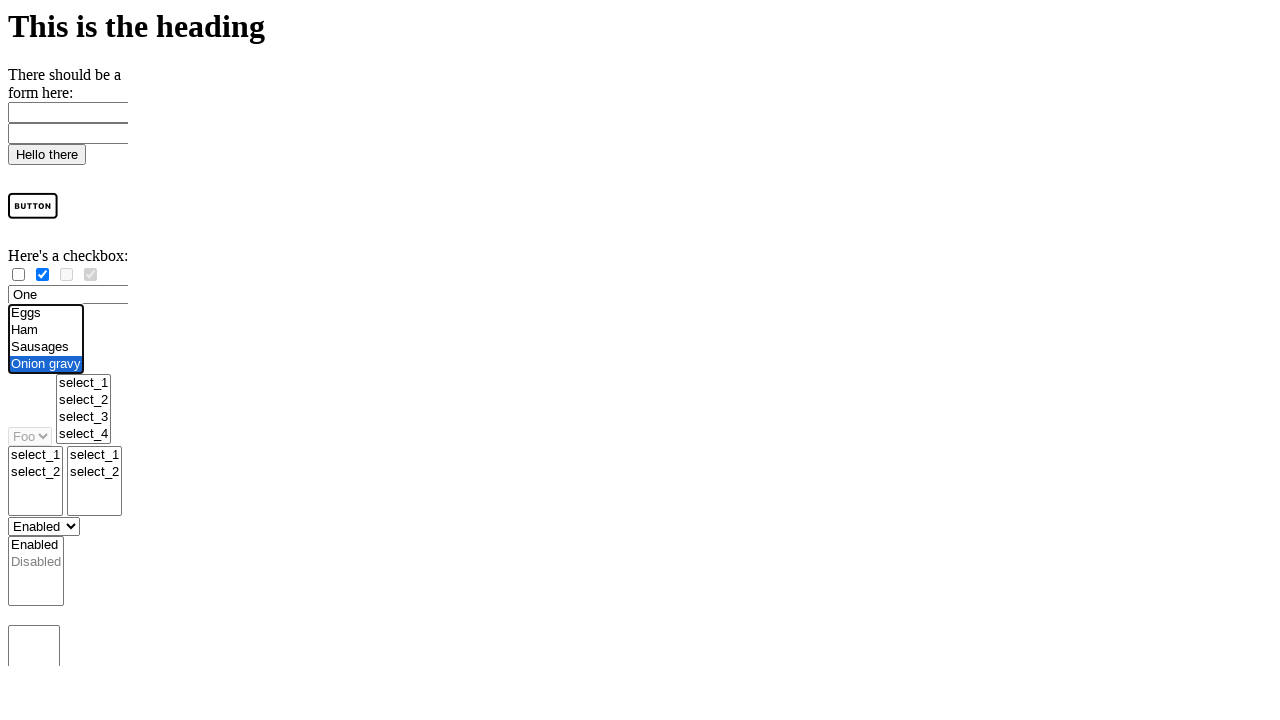

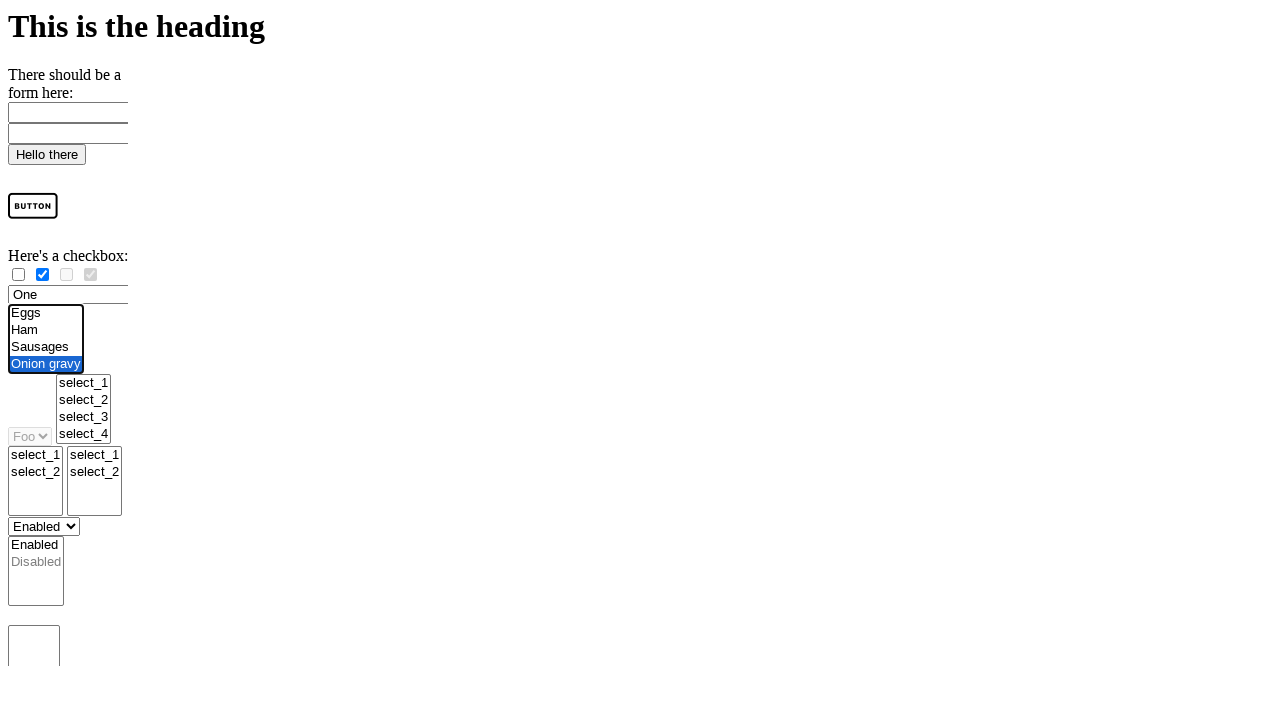